Selects Option 2 from the dropdown menu

Starting URL: https://the-internet.herokuapp.com/dropdown

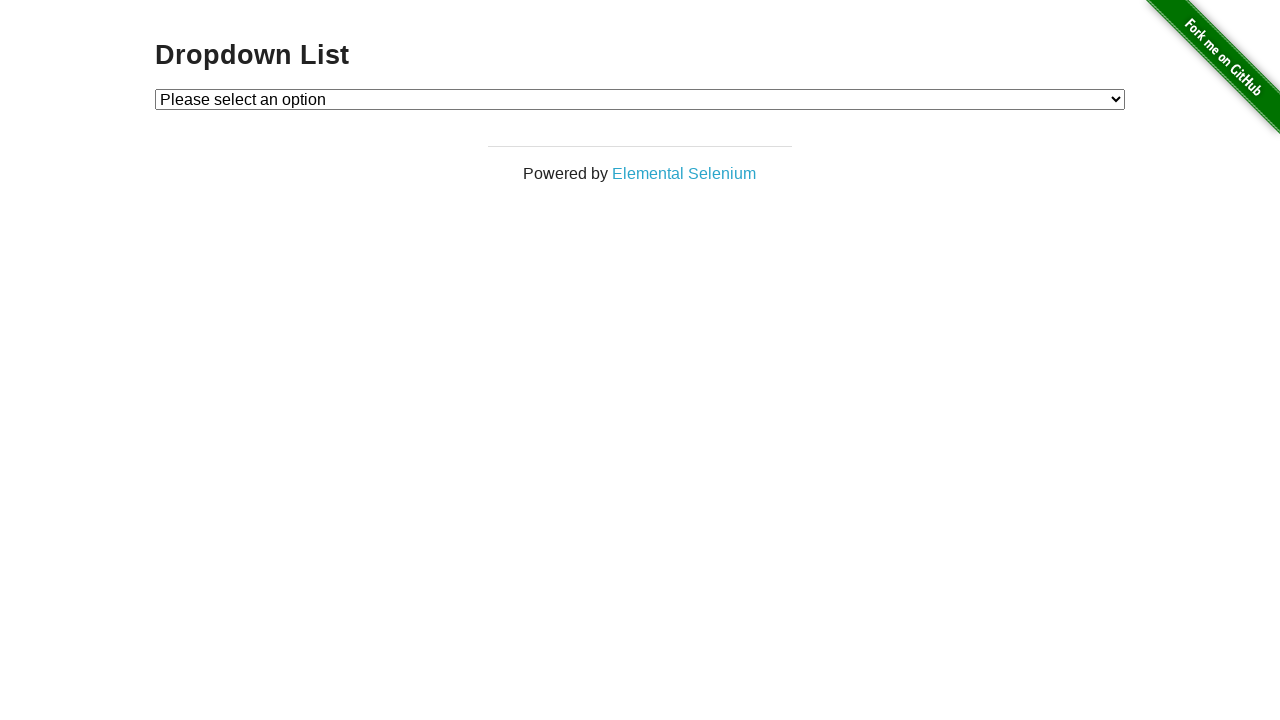

Navigated to dropdown page
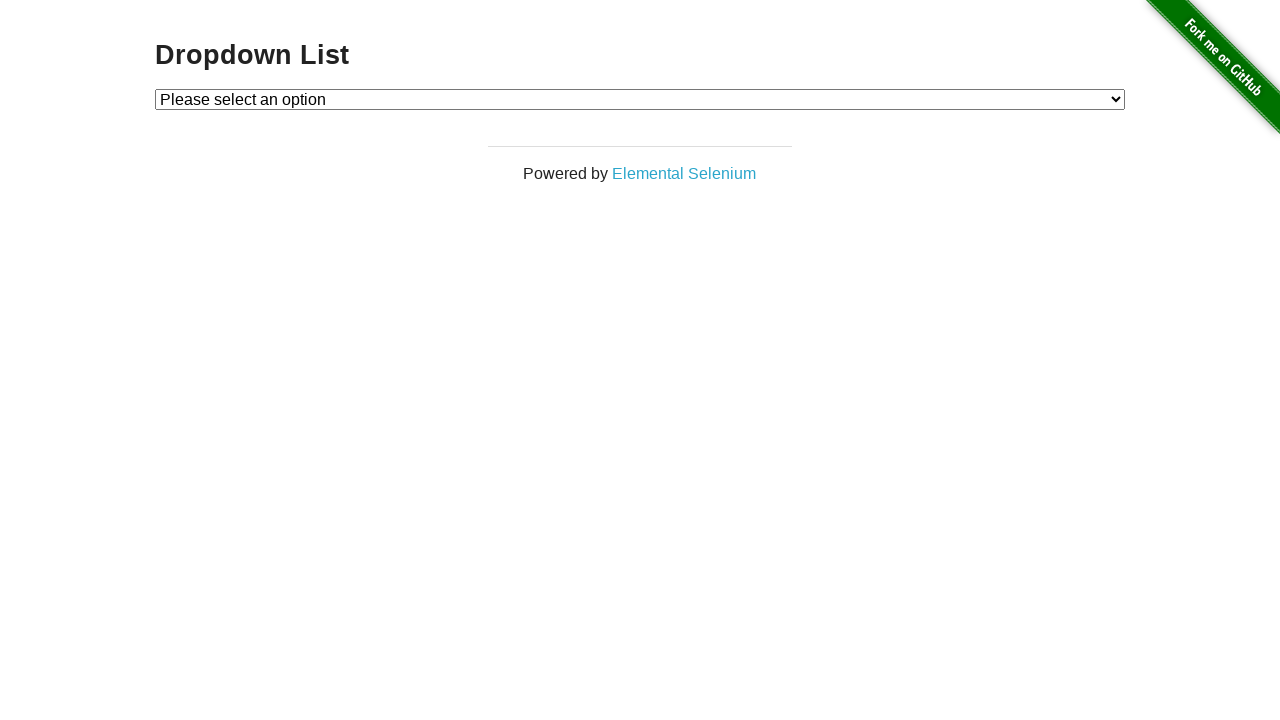

Selected Option 2 from the dropdown on #dropdown
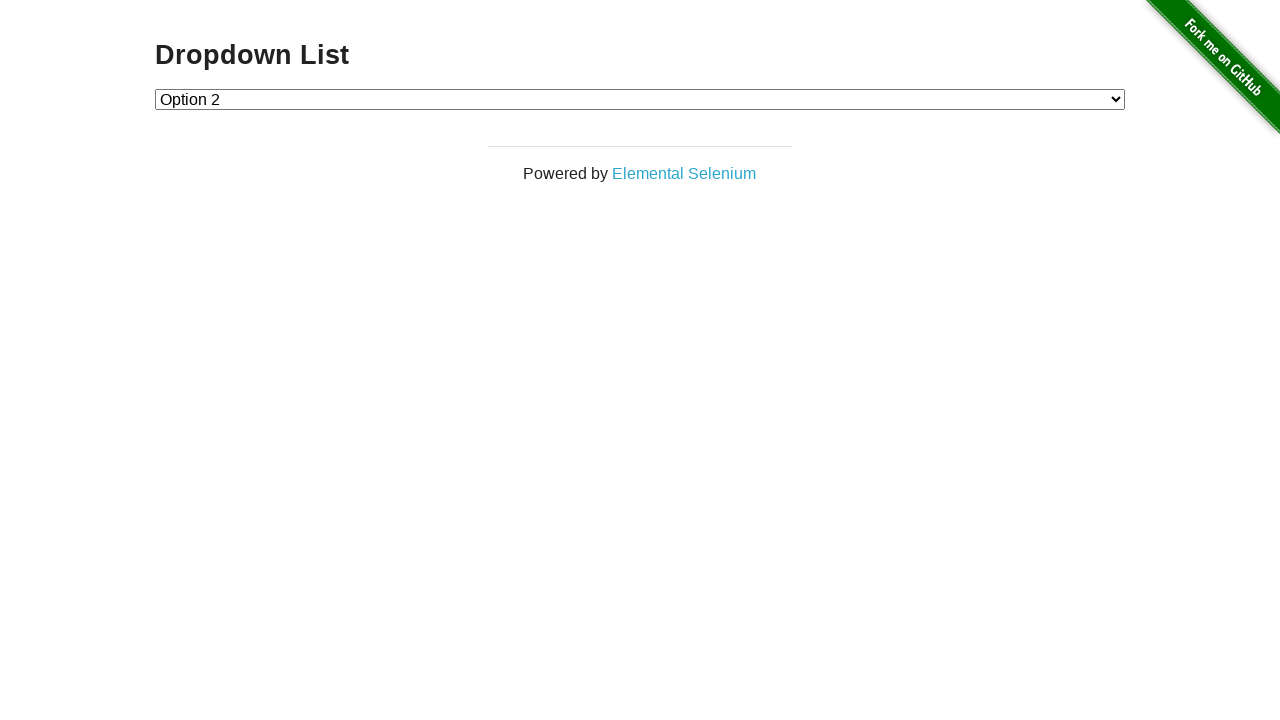

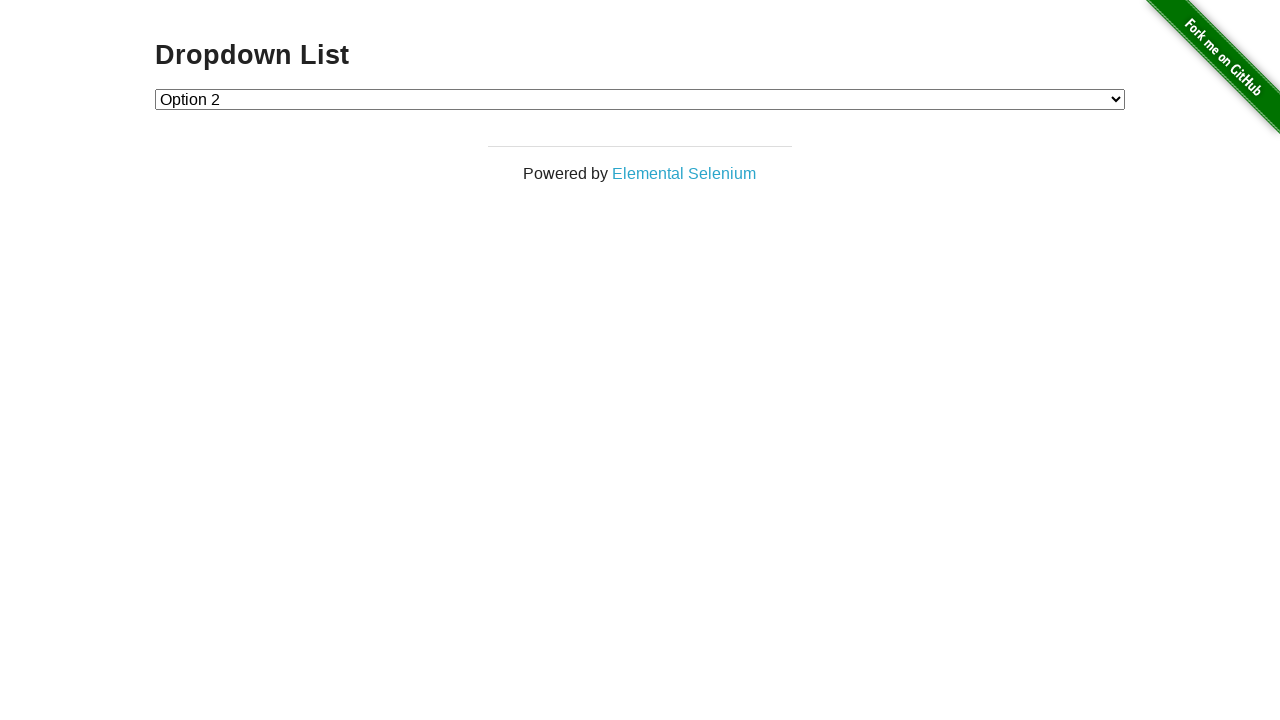